Tests clicking a blue button identified by its CSS class on a UI testing playground page that demonstrates class attribute handling

Starting URL: http://uitestingplayground.com/classattr

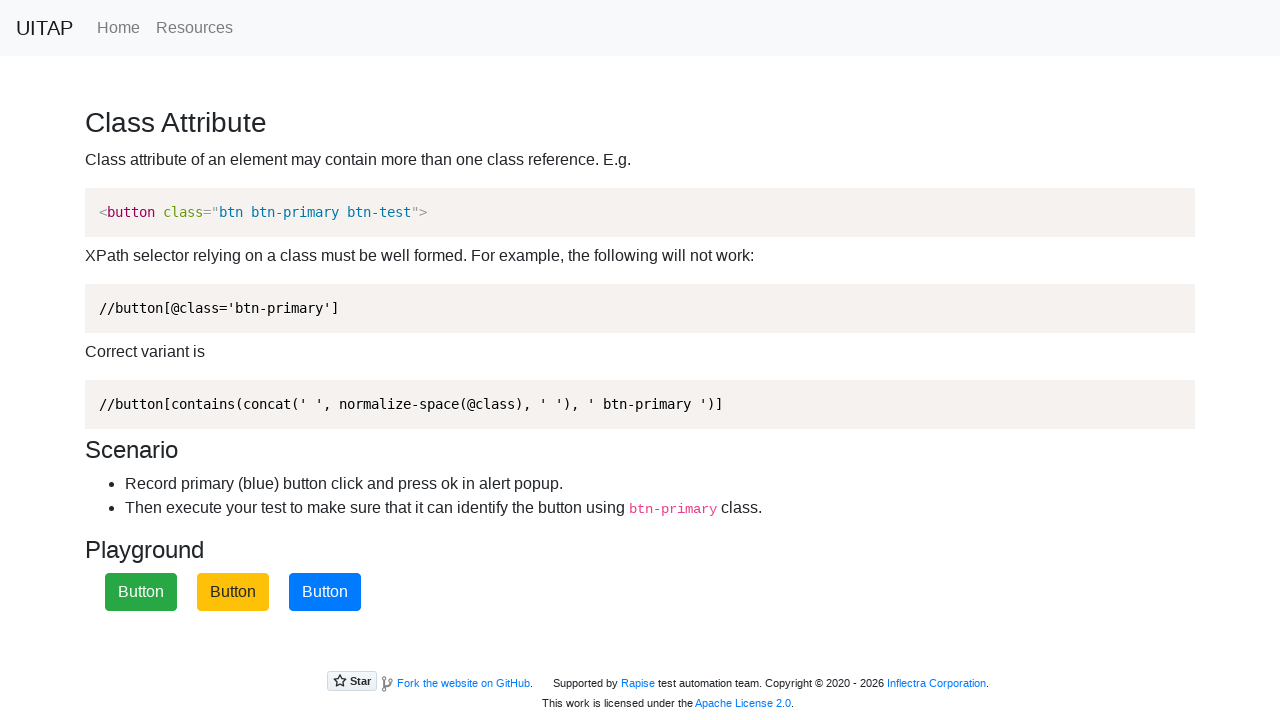

Navigated to class attribute UI testing playground page
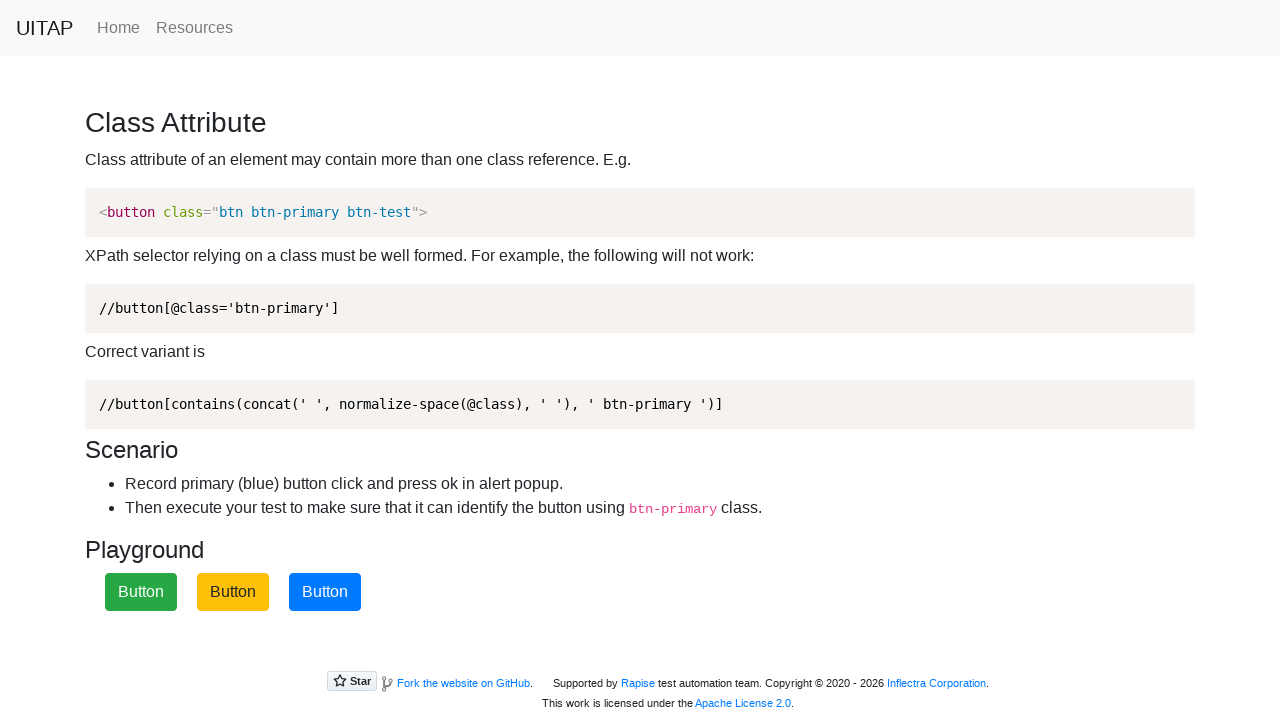

Clicked the blue button identified by btn-primary CSS class at (325, 592) on .btn-primary
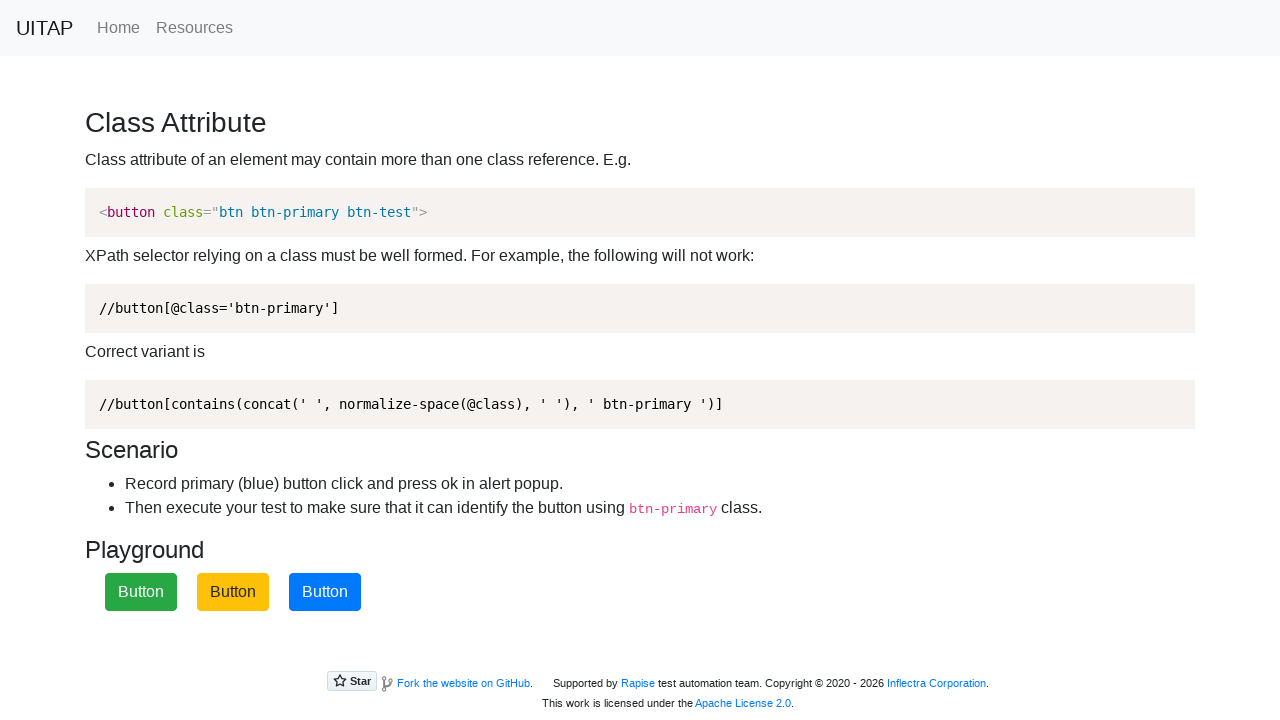

Alert dialog accepted
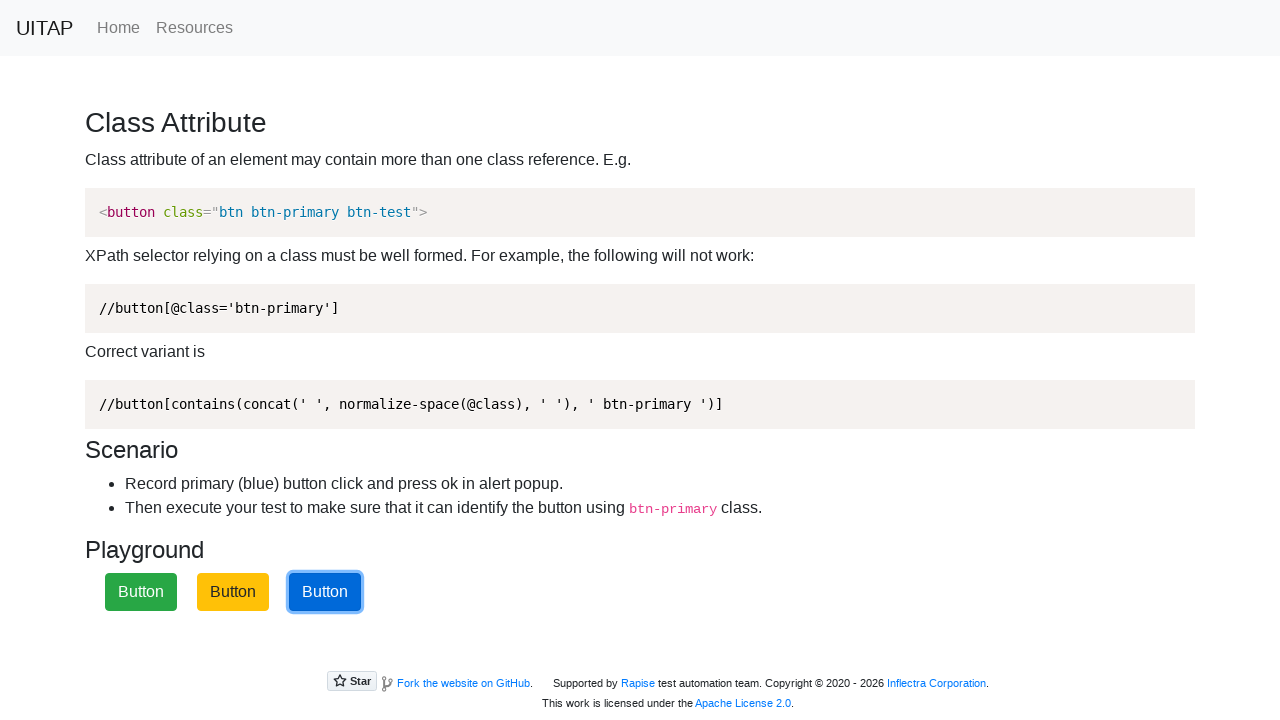

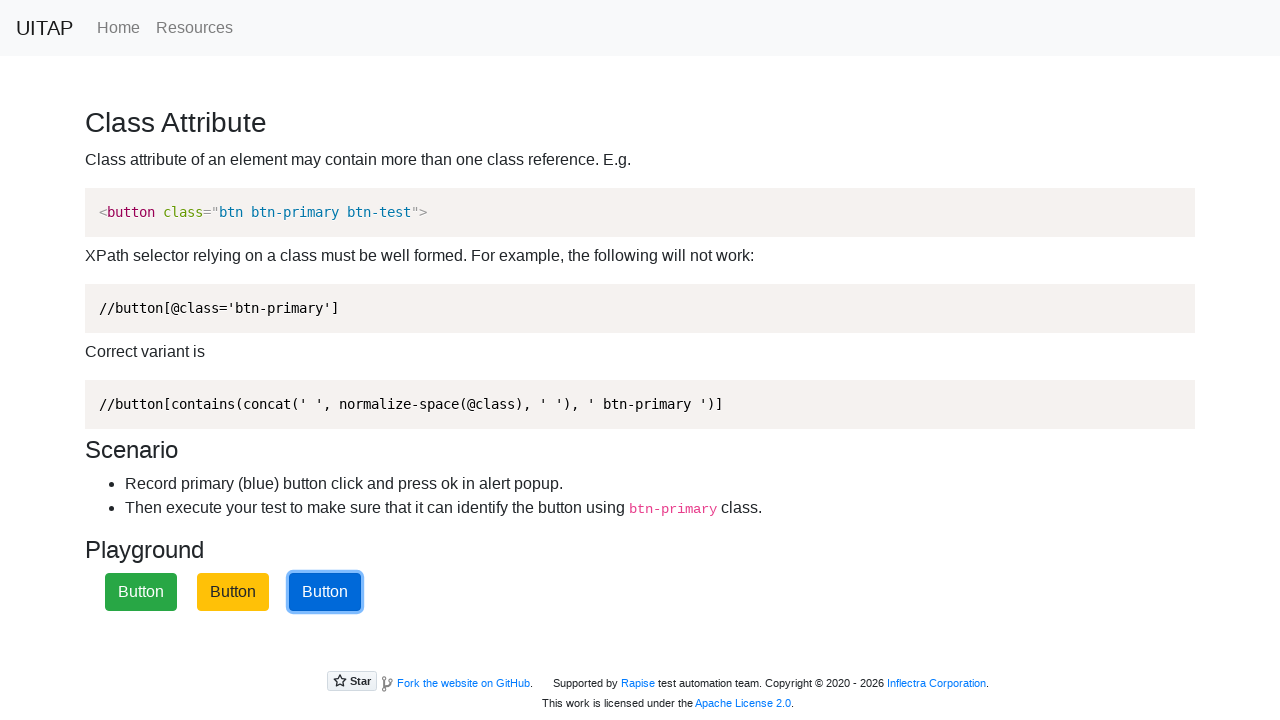